Tests checkbox functionality by clicking on two checkboxes to toggle their states on a demo website.

Starting URL: https://the-internet.herokuapp.com/checkboxes

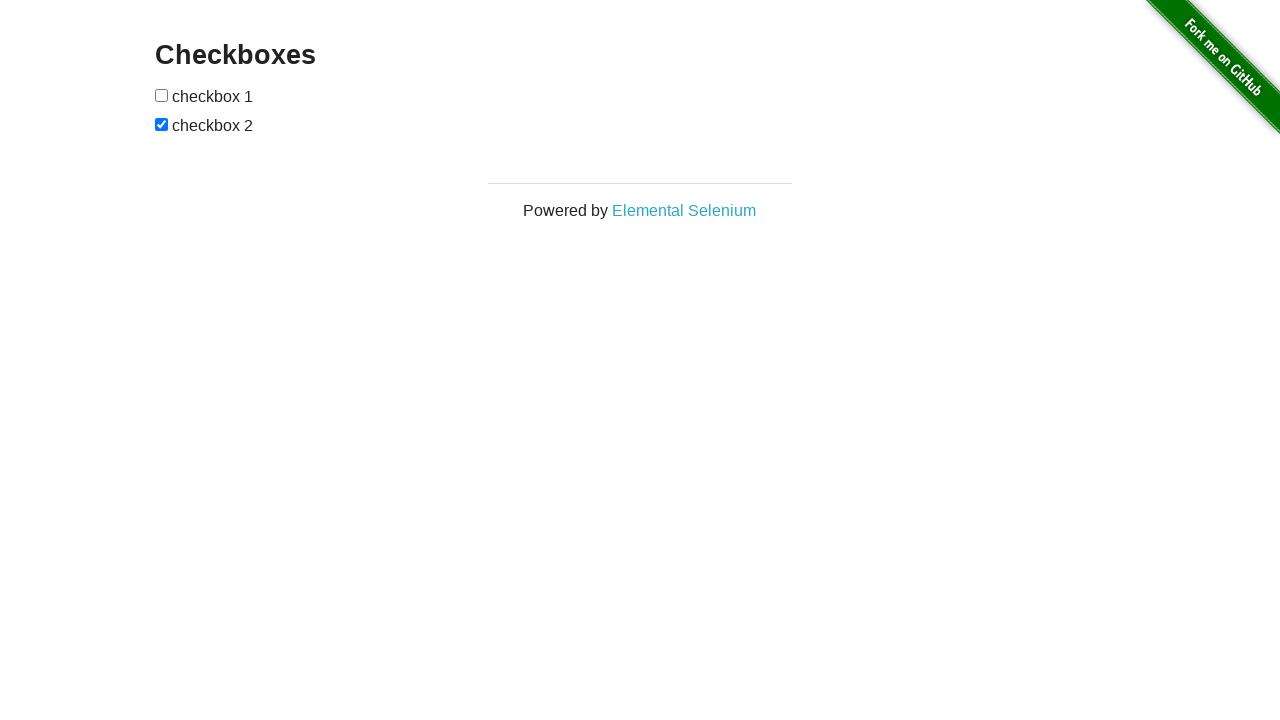

Clicked the first checkbox to toggle its state at (162, 95) on #checkboxes input:nth-of-type(1)
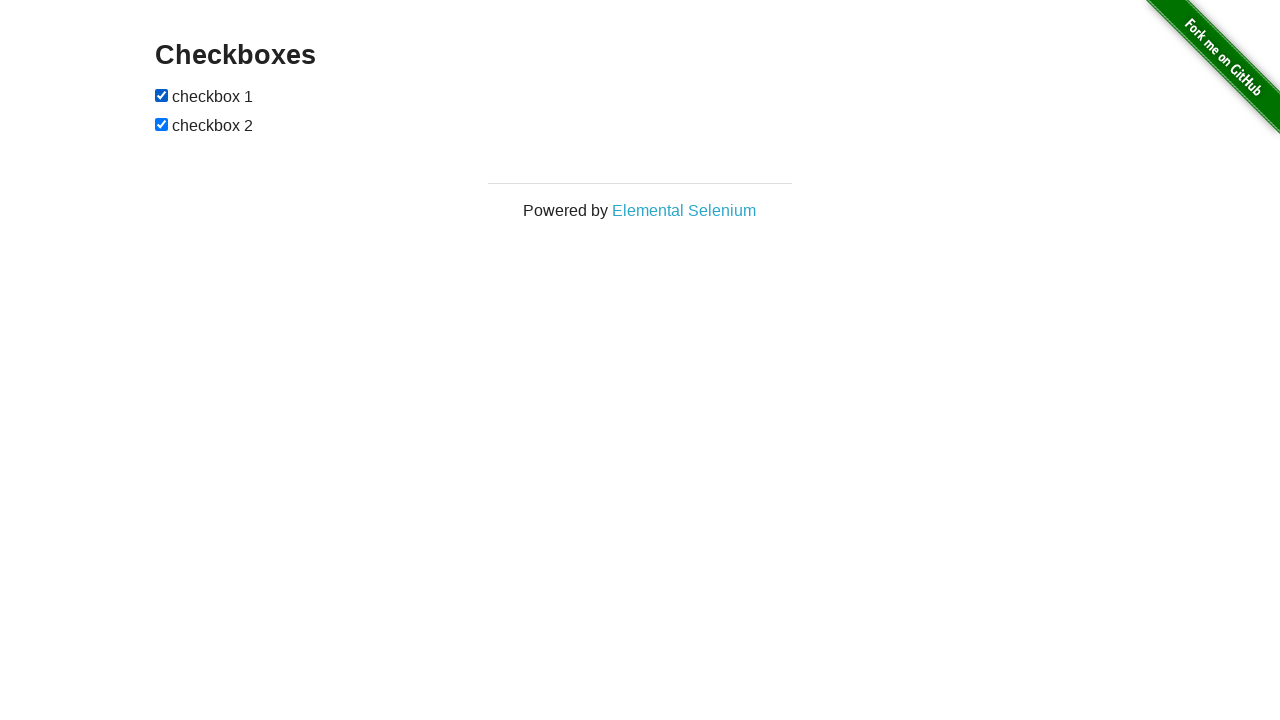

Clicked the second checkbox to toggle its state at (162, 124) on #checkboxes input:nth-of-type(2)
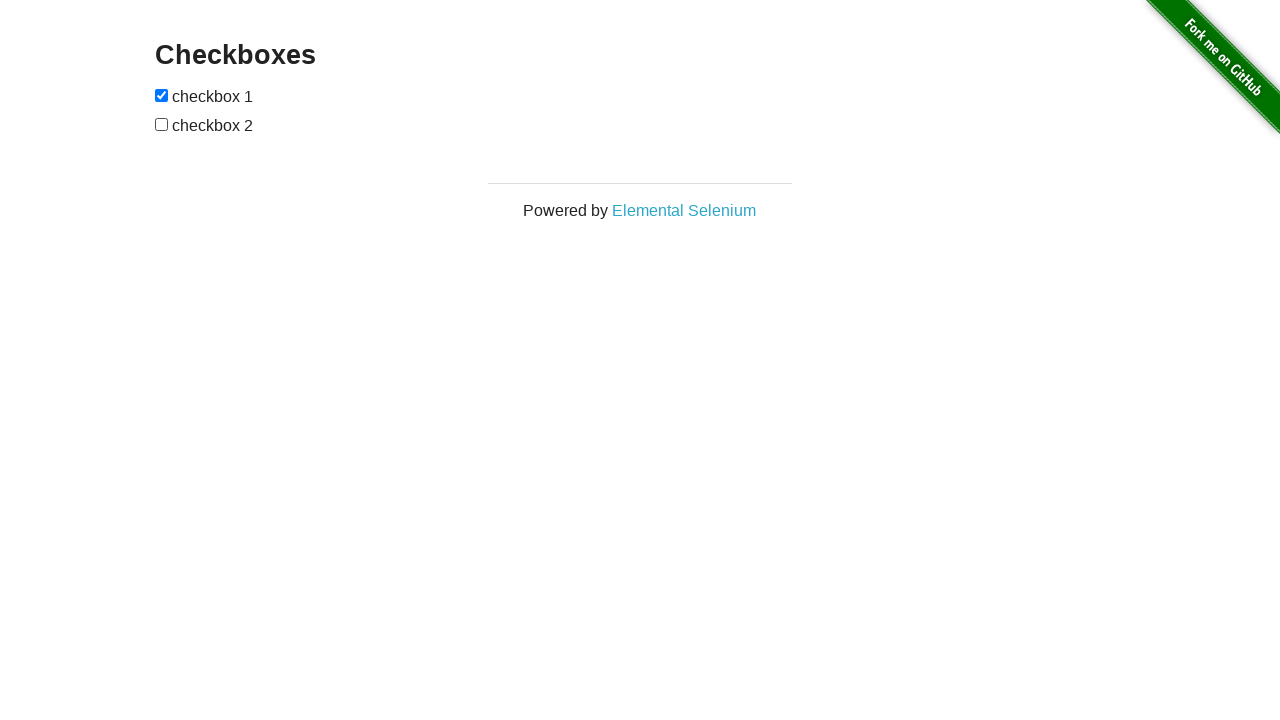

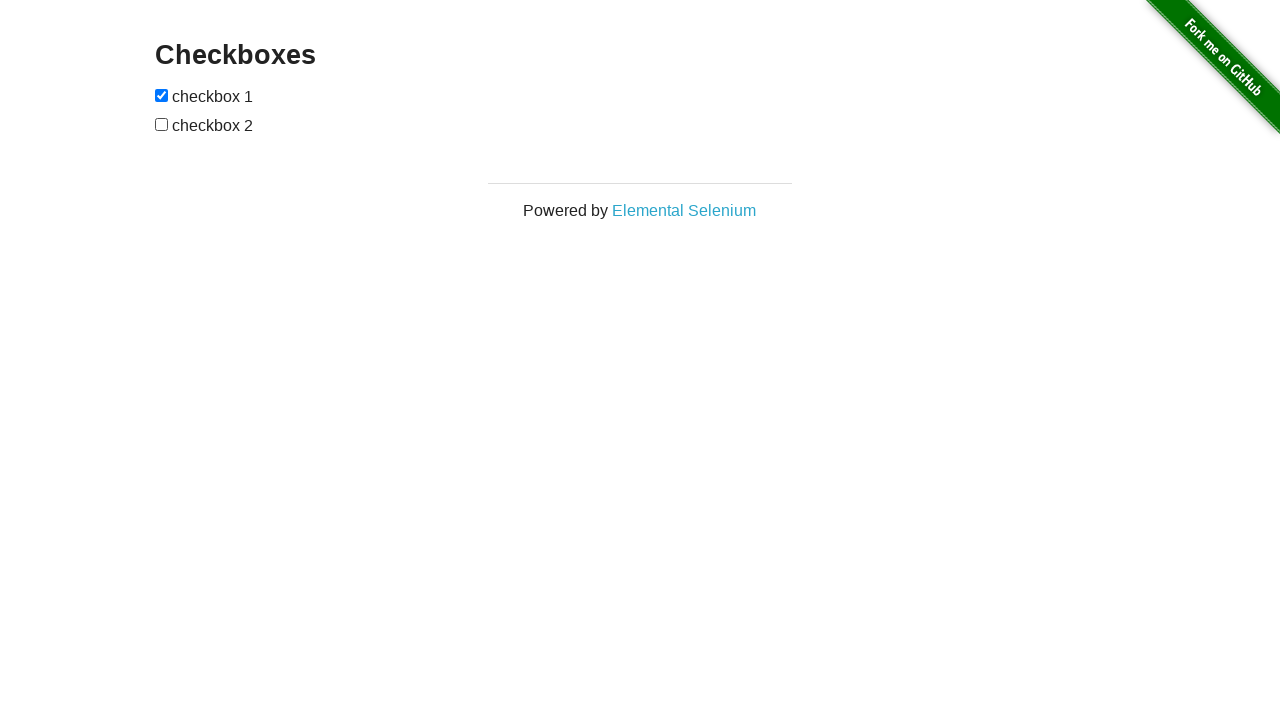